Tests that navigating to the 'all' route via URL shows both active and completed todos

Starting URL: https://todomvc.com/examples/typescript-angular/#/

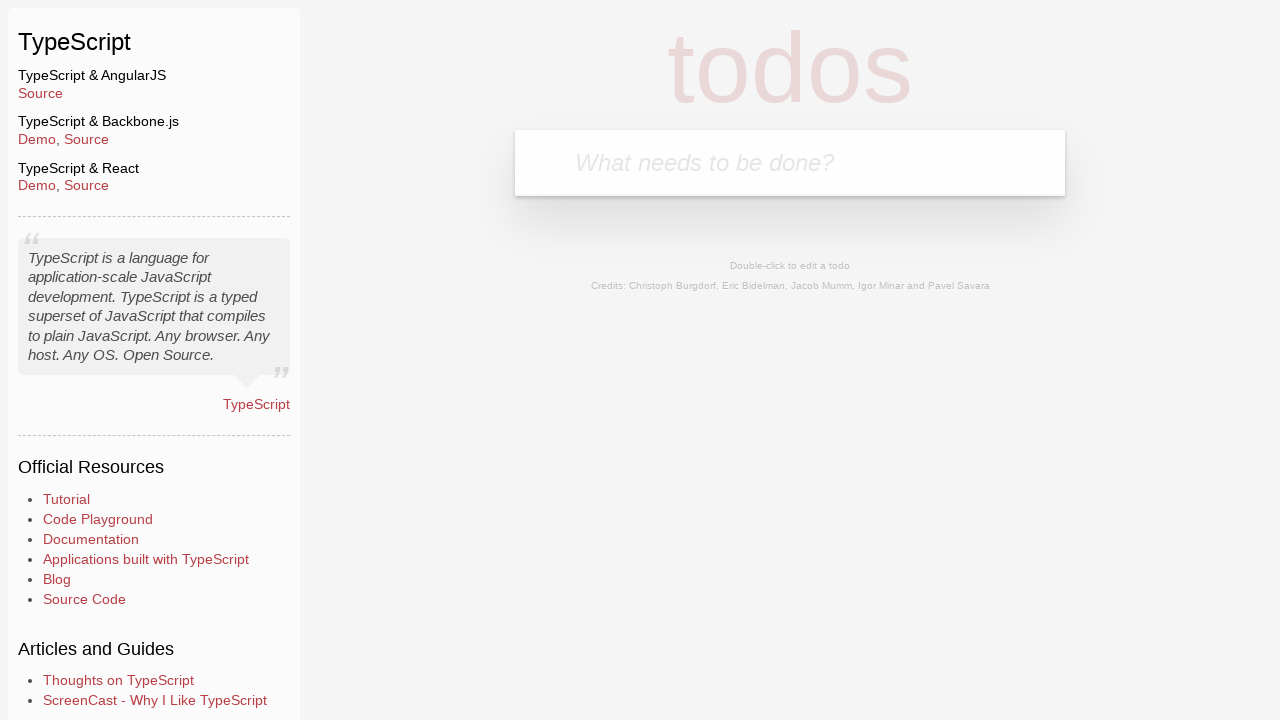

Filled new todo input with 'Example1' on .new-todo
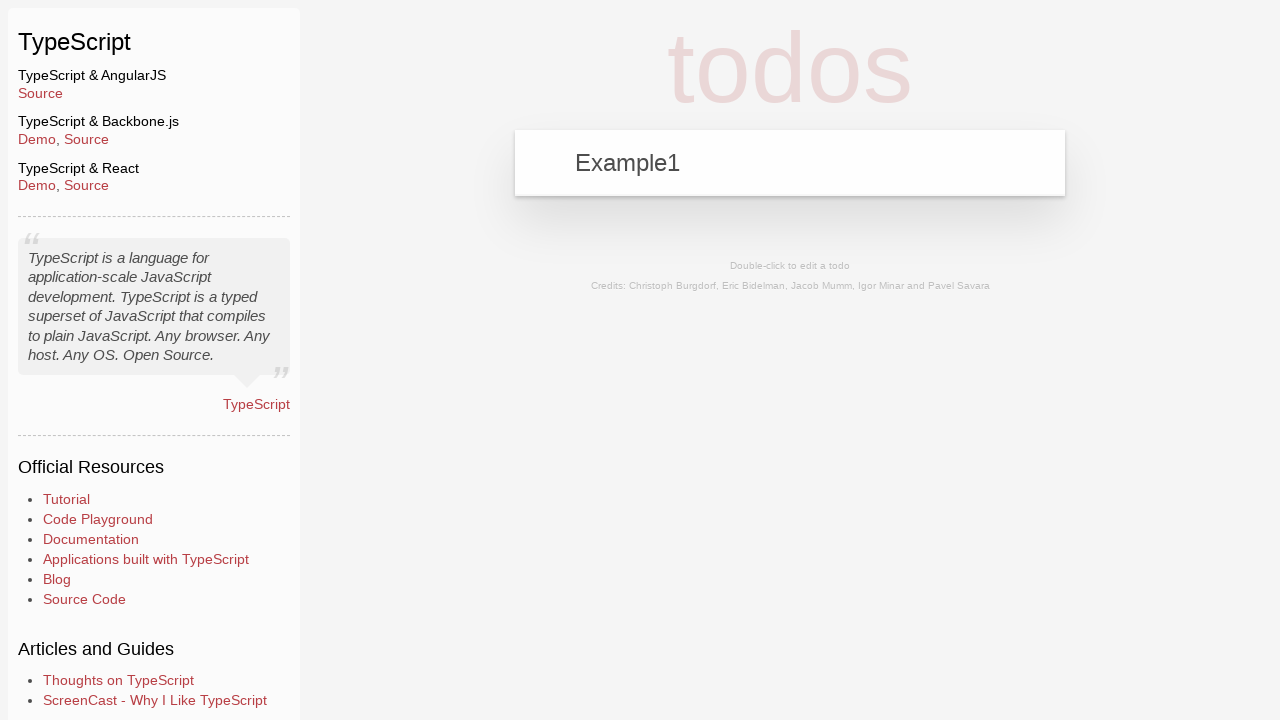

Pressed Enter to add first todo on .new-todo
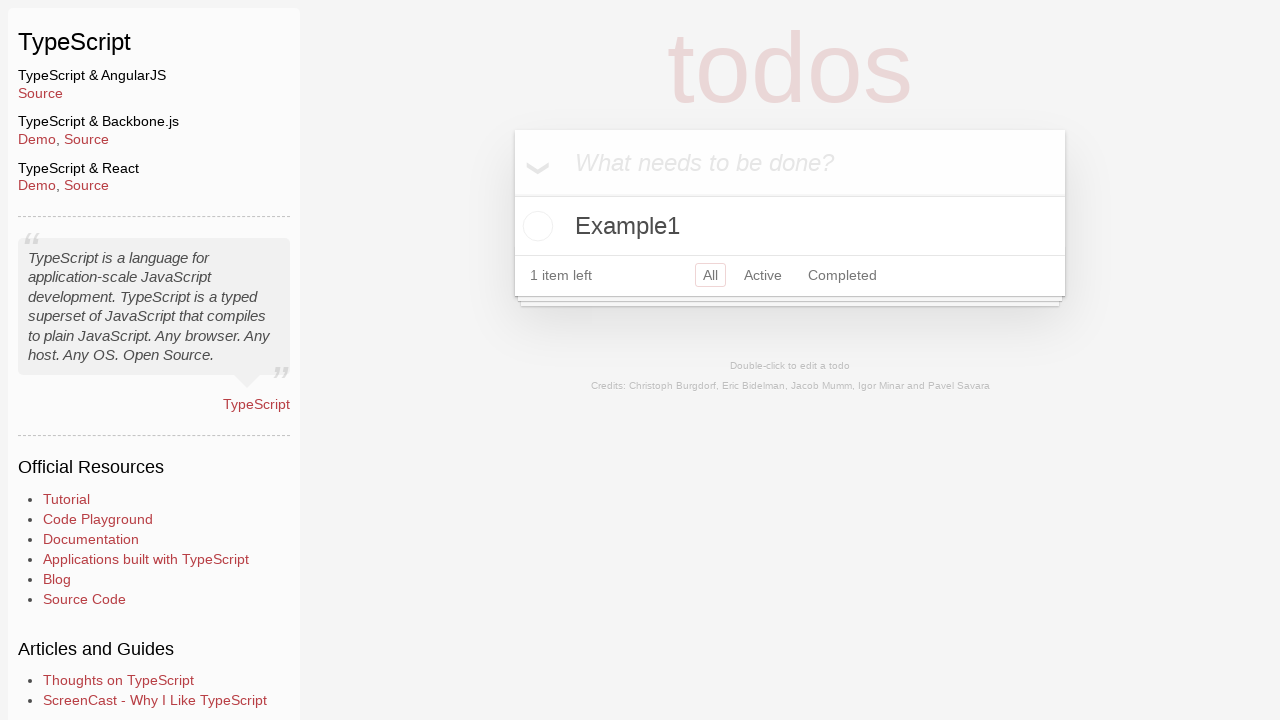

Filled new todo input with 'Example2' on .new-todo
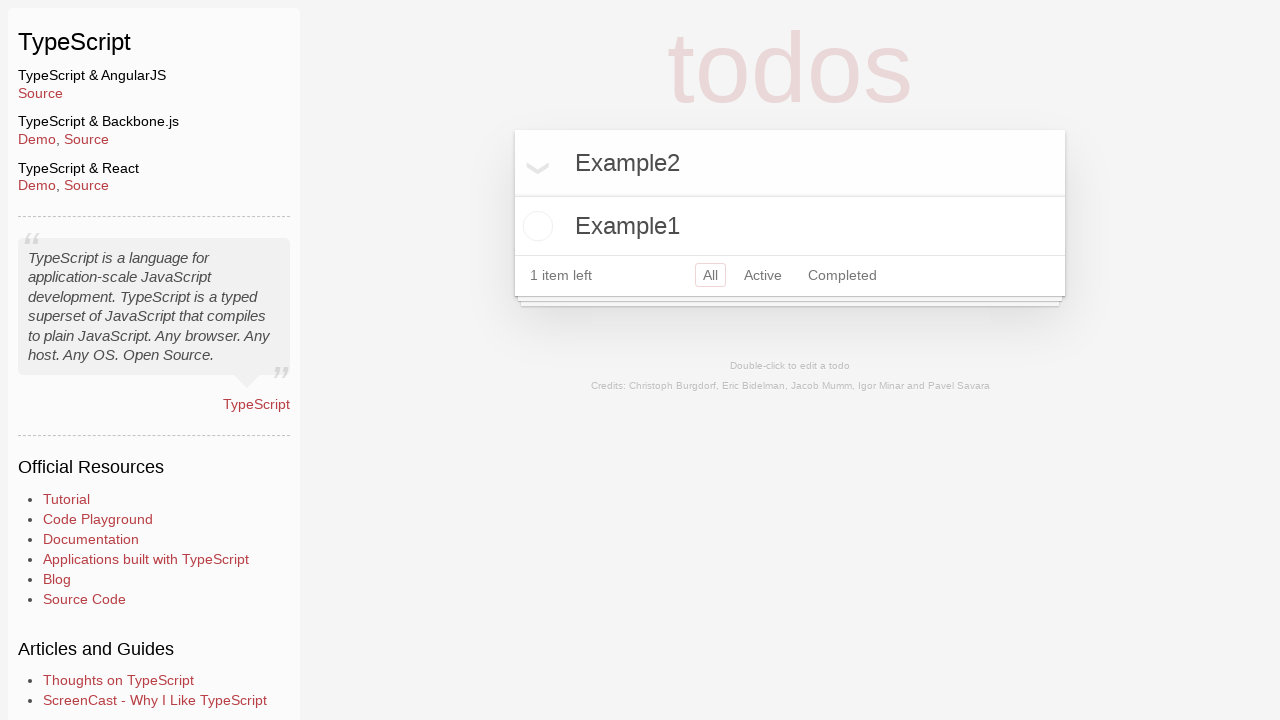

Pressed Enter to add second todo on .new-todo
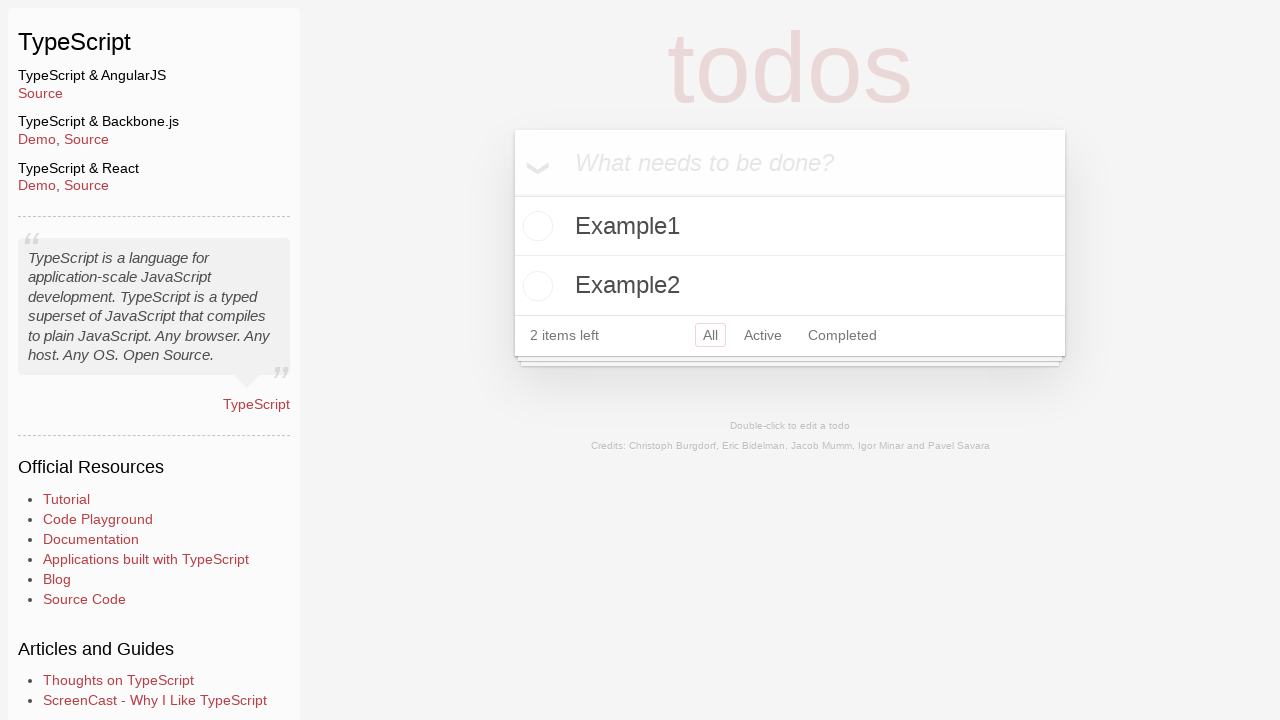

Clicked toggle checkbox to mark Example2 as completed at (535, 286) on li:has-text('Example2') .toggle
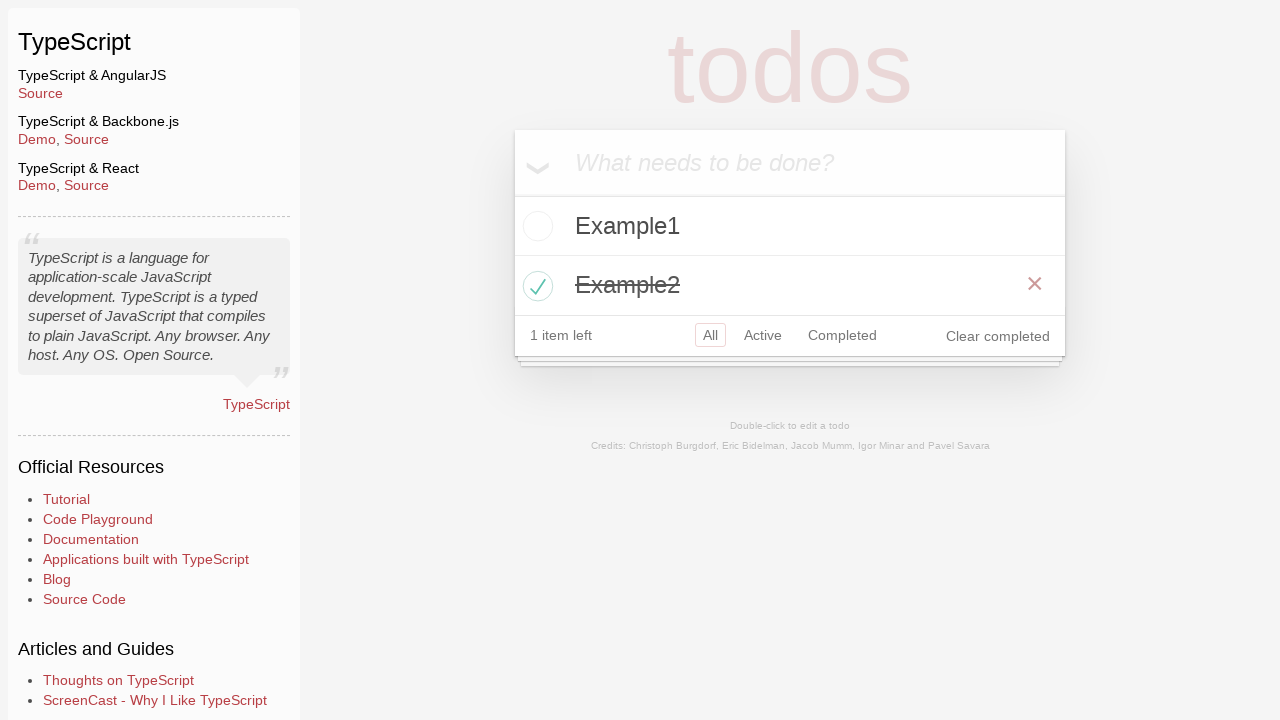

Navigated to 'all' route to show both active and completed todos
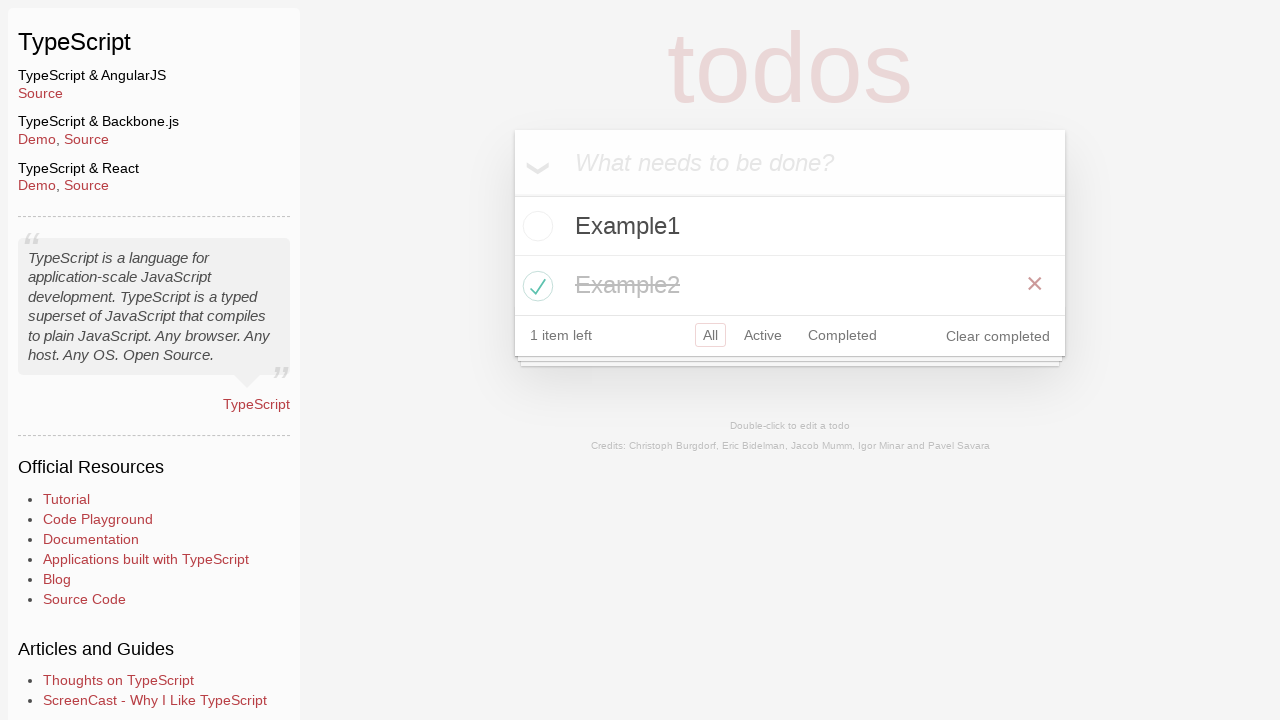

Verified Example1 todo is visible on page
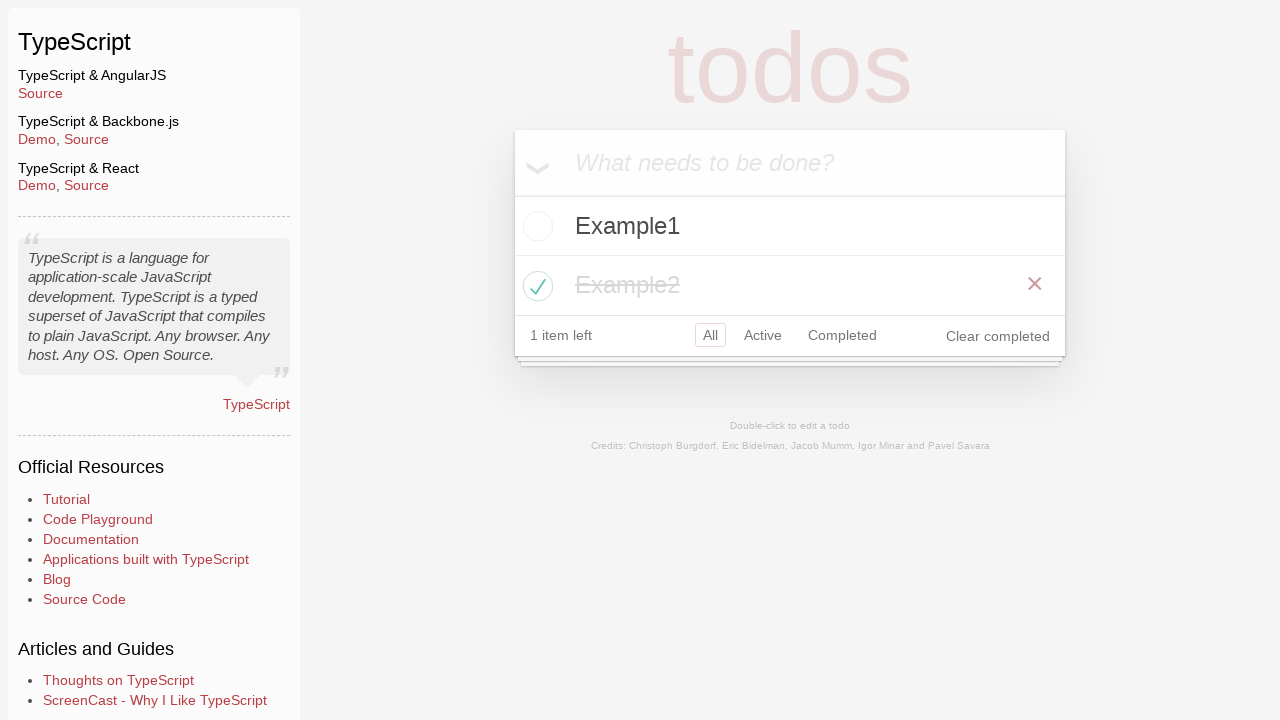

Verified Example2 todo is visible on page
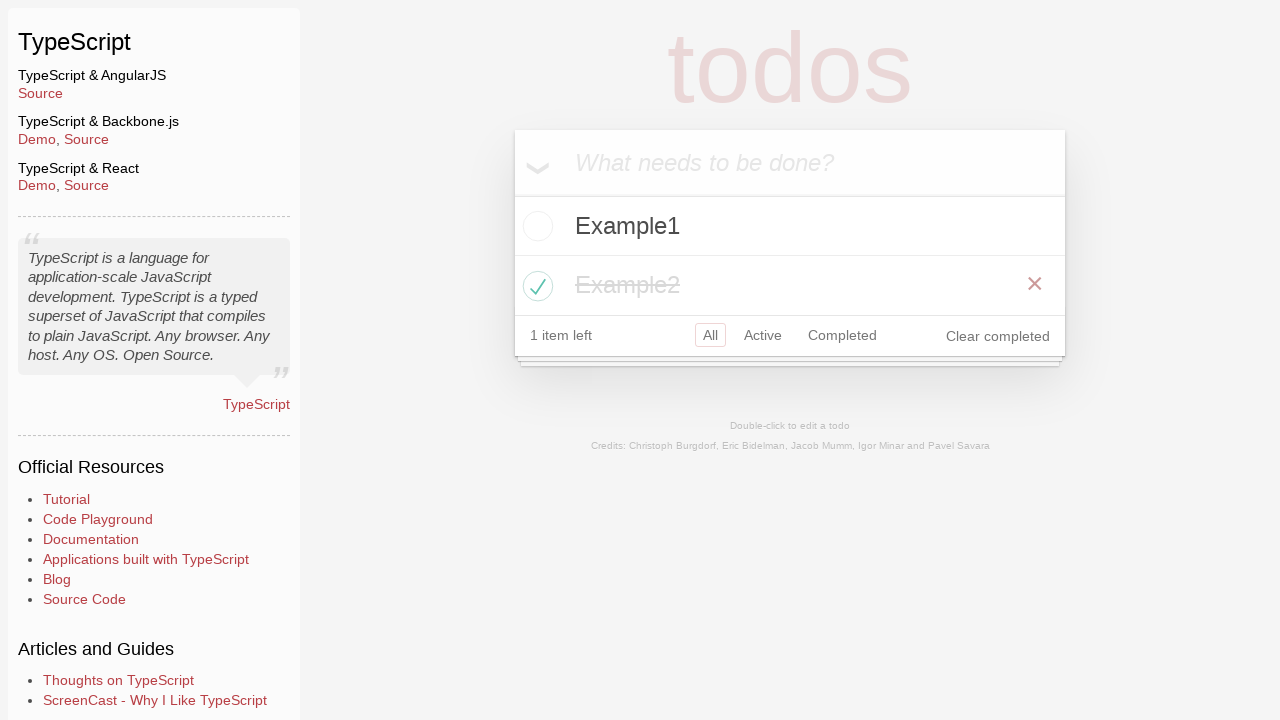

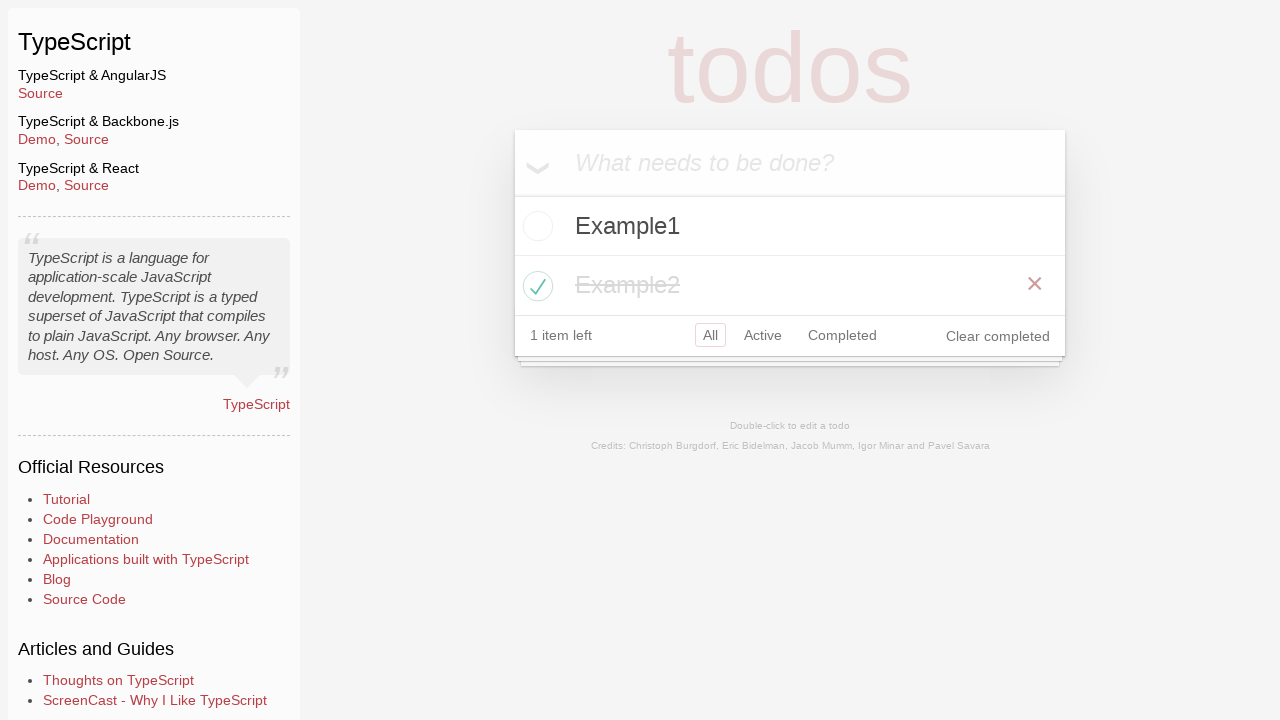